Tests the search functionality on Python.org by entering a search query "pycon", submitting the form, and verifying that results are found.

Starting URL: https://www.python.org

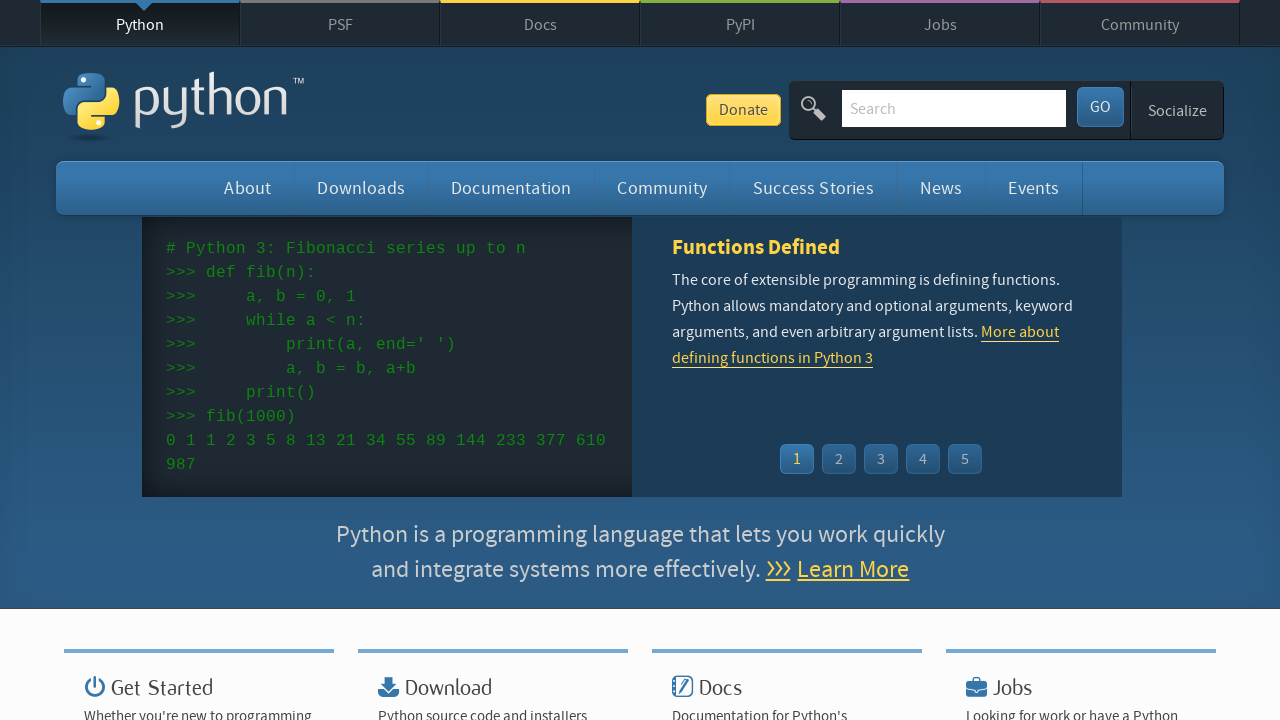

Verified 'Python' is in page title
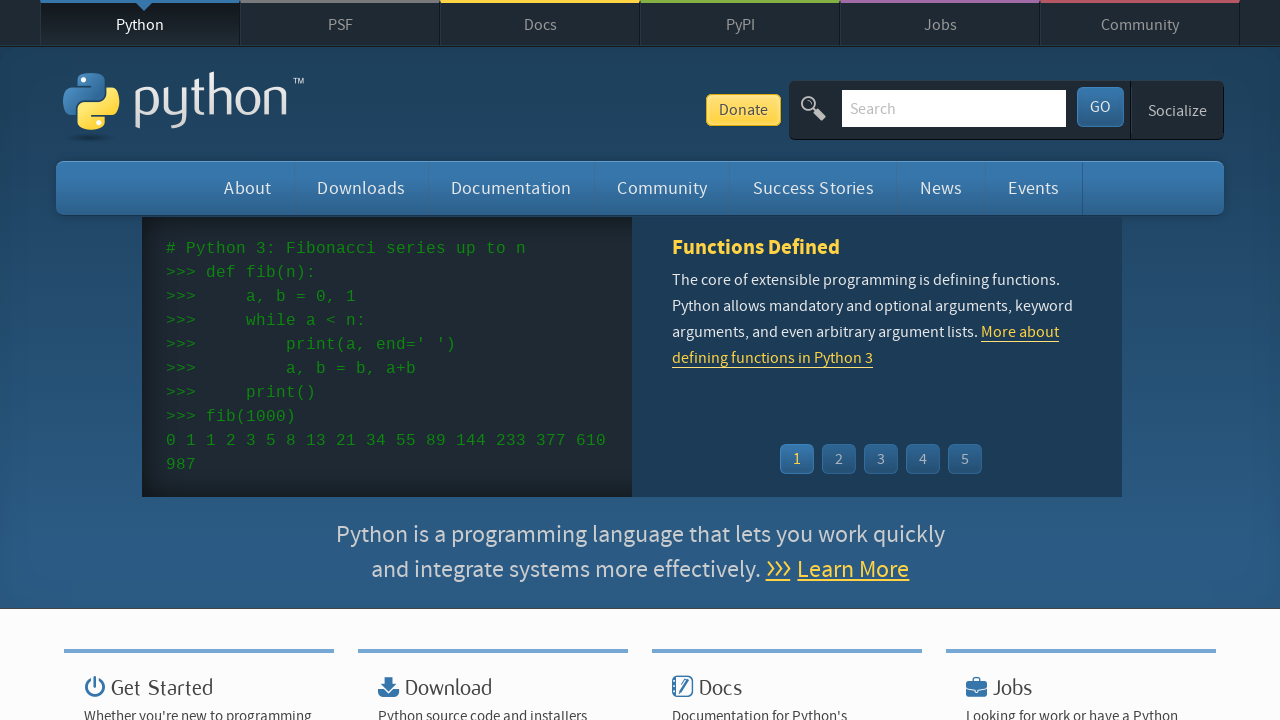

Filled search field with 'pycon' on input[name='q']
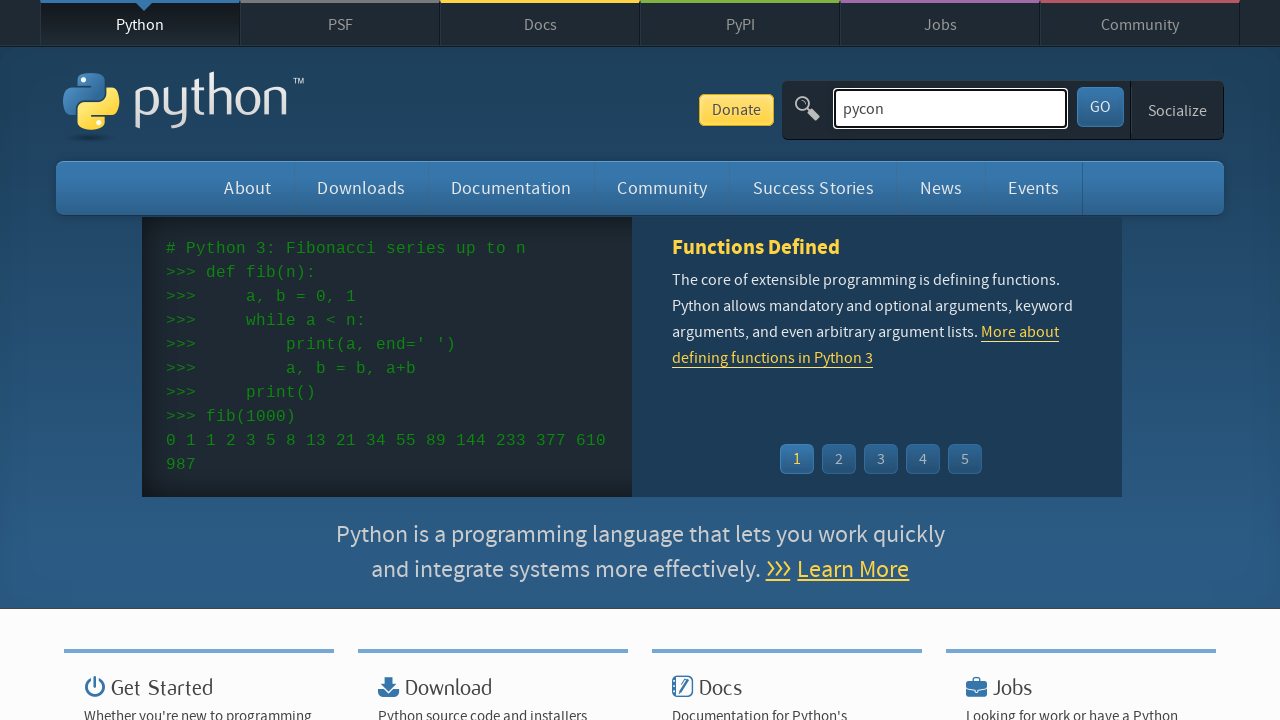

Pressed Enter to submit search form on input[name='q']
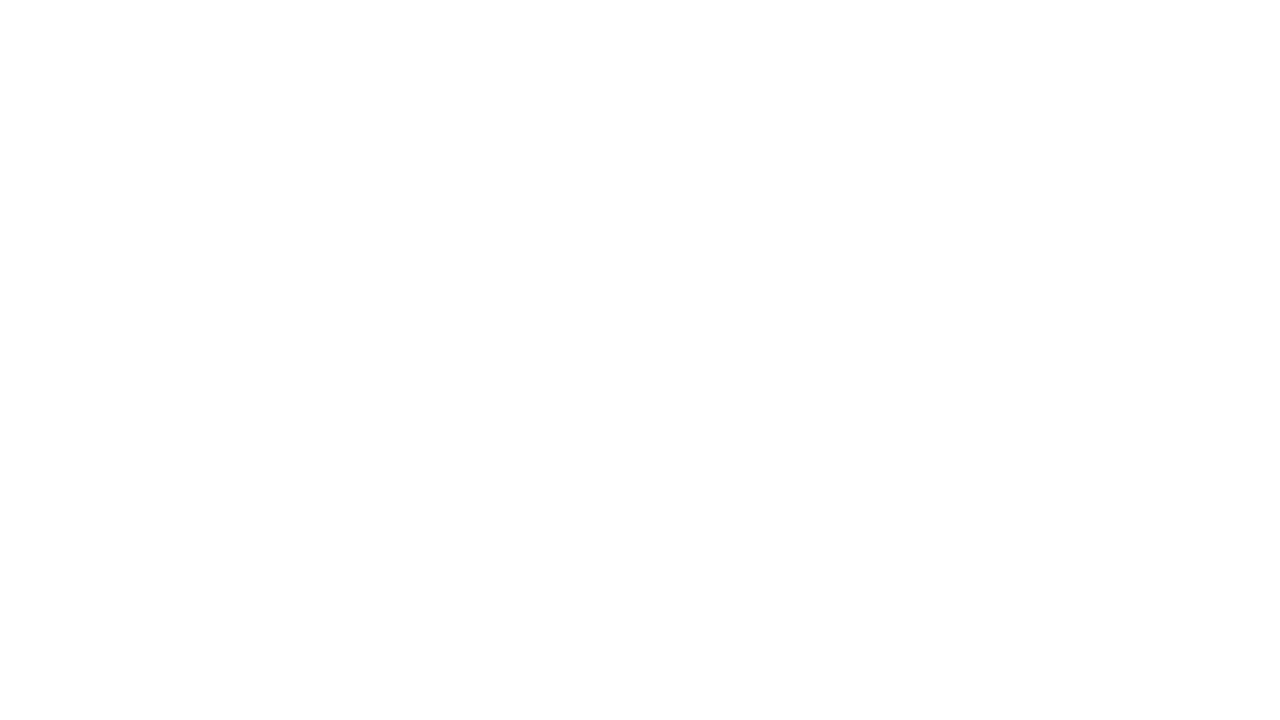

Waited for page to reach network idle state
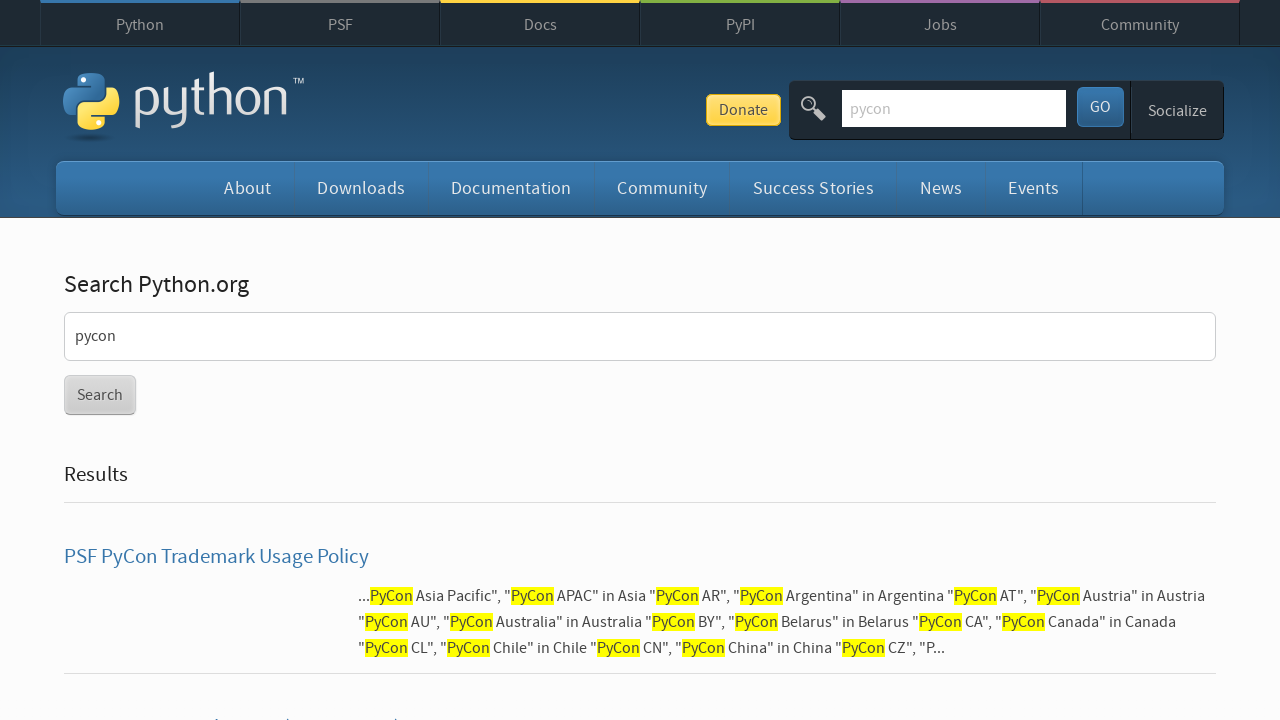

Verified search results were found (no 'No results found' message)
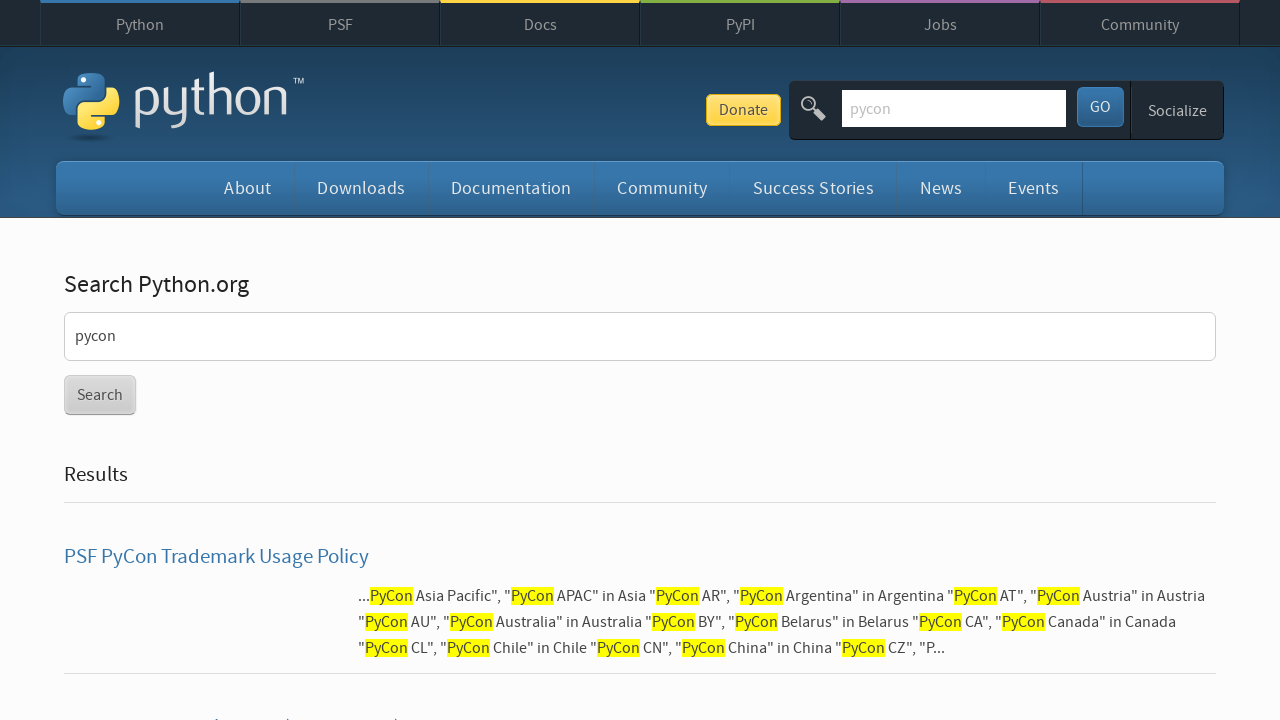

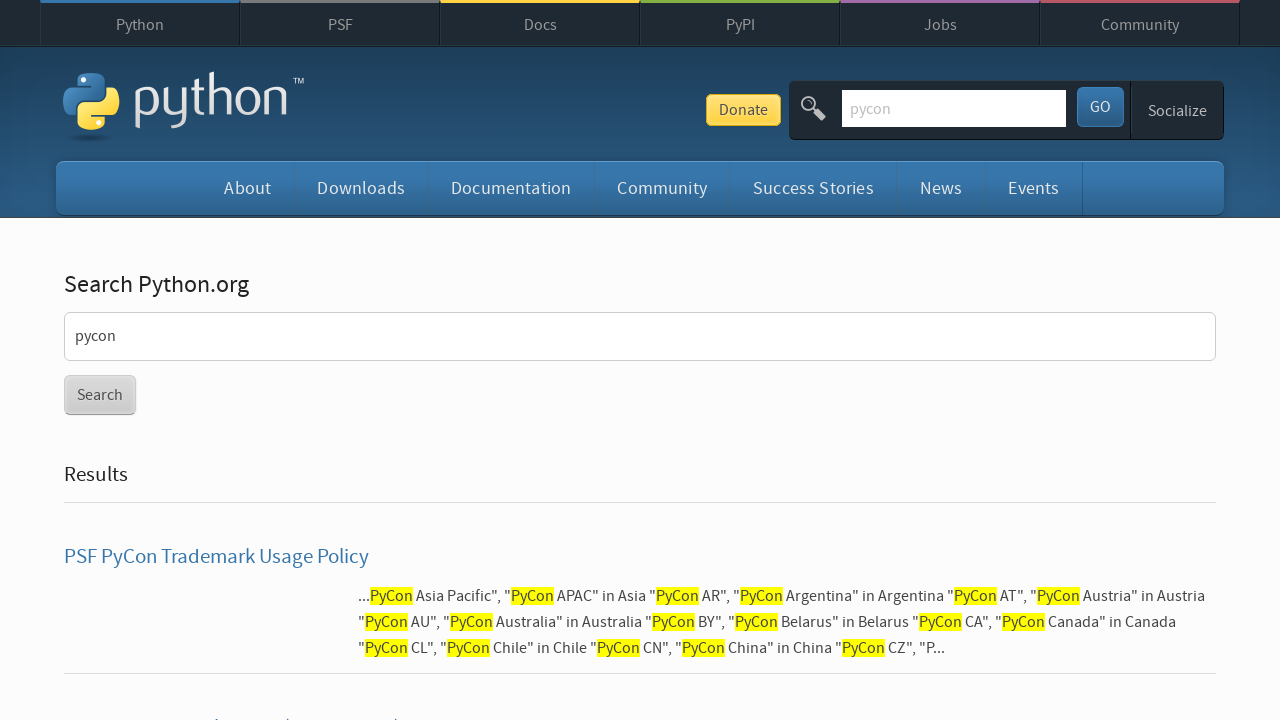